Tests product review functionality by navigating to products, viewing a product, filling in review details, and submitting the review.

Starting URL: https://automationexercise.com/

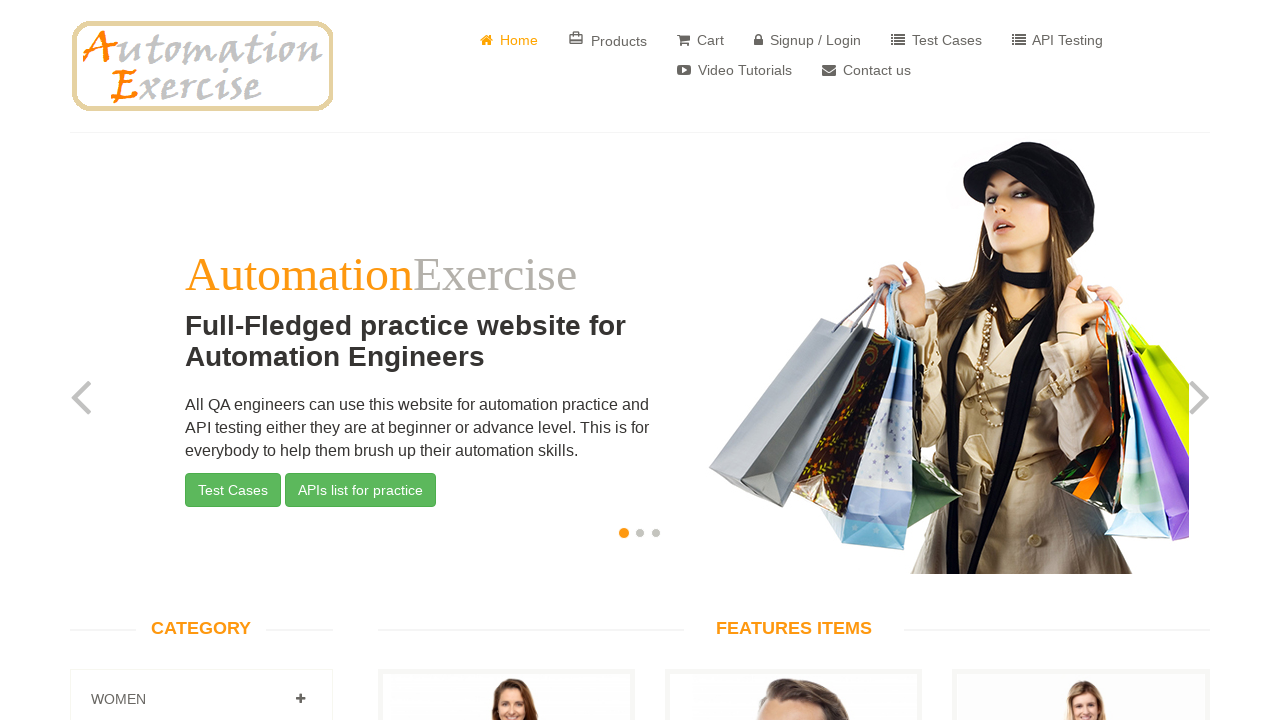

Clicked Products button in header navigation at (608, 36) on xpath=//*[@id='header']//ul/li[2]
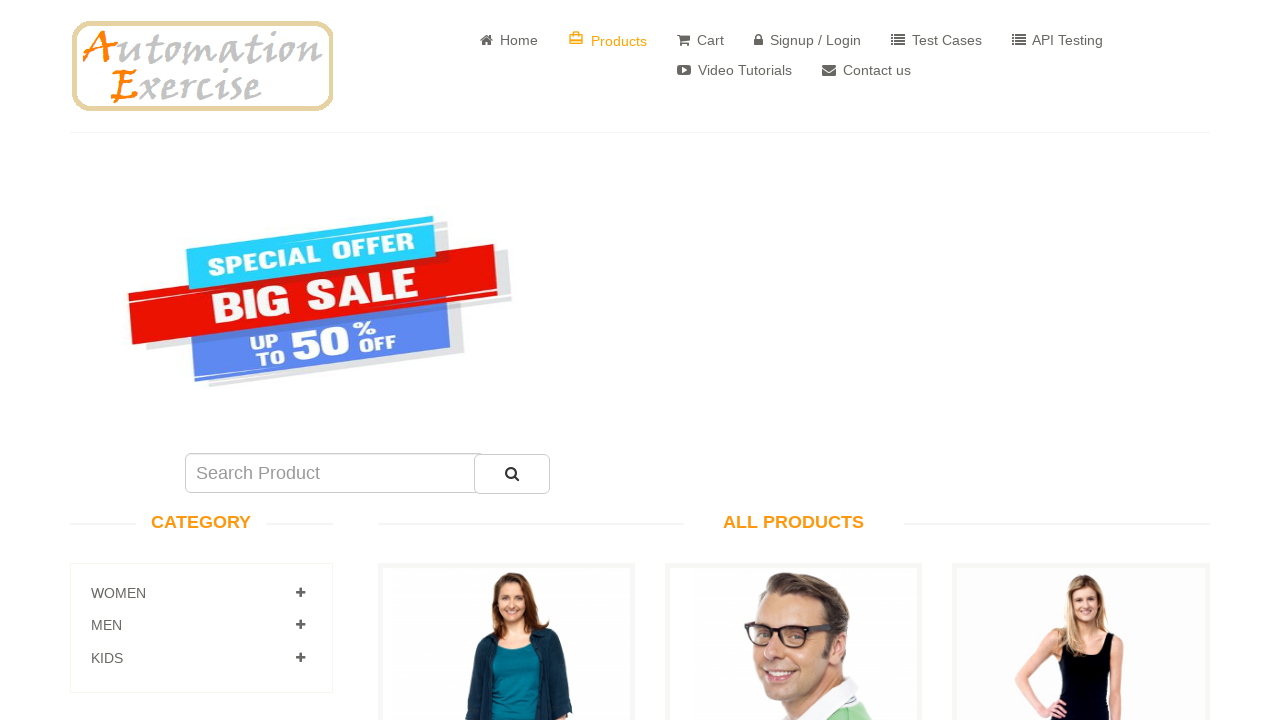

Waited for product details link to load
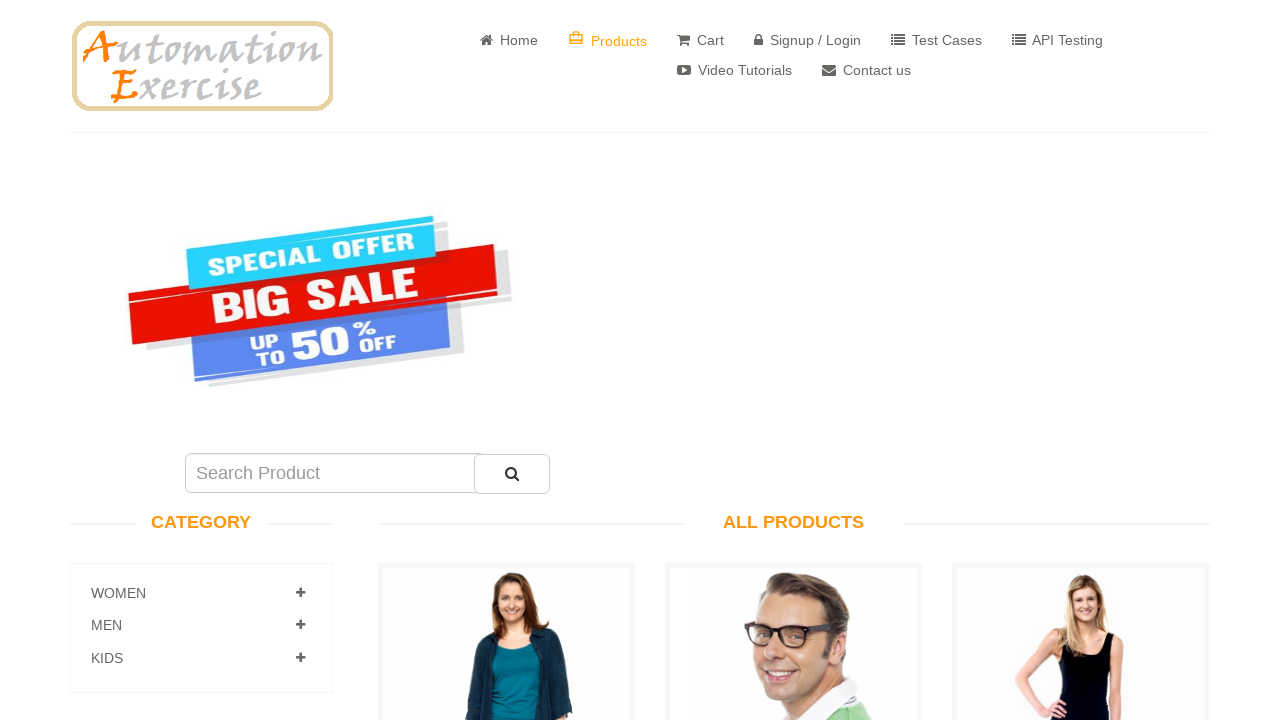

Scrolled product link into view
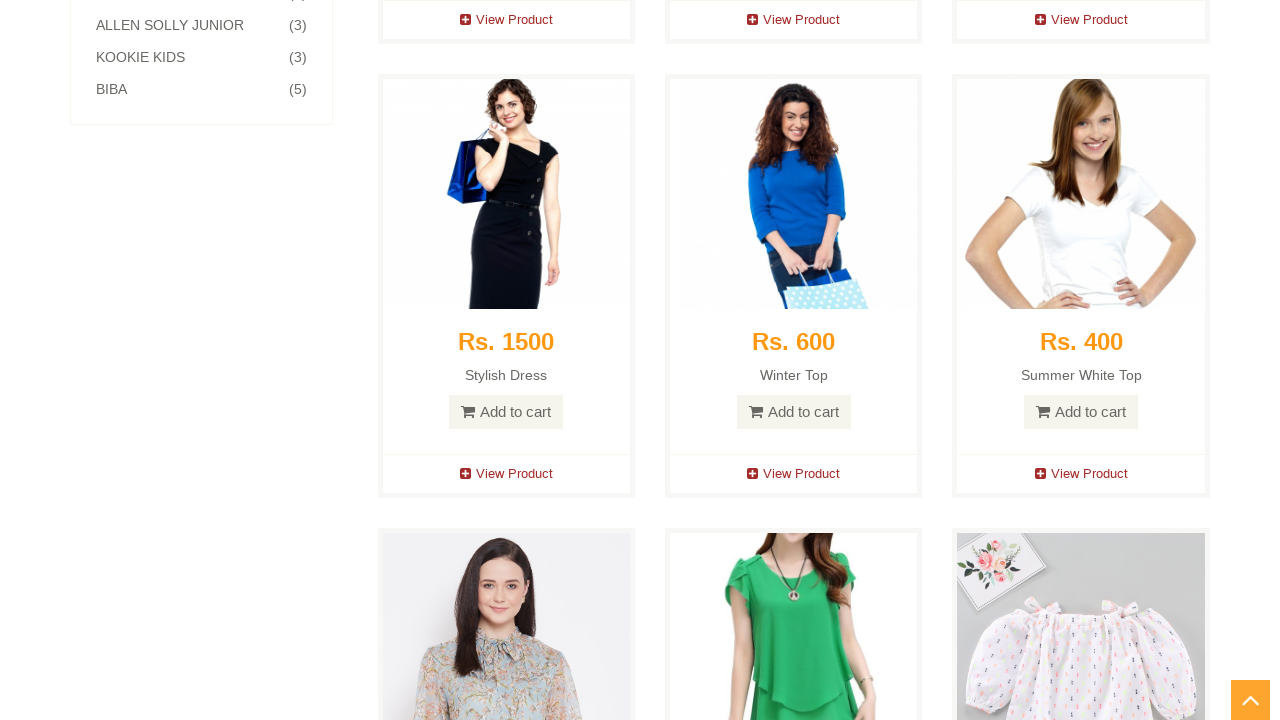

Clicked View Product link to navigate to product details page at (506, 20) on xpath=//a[@href='/product_details/1']
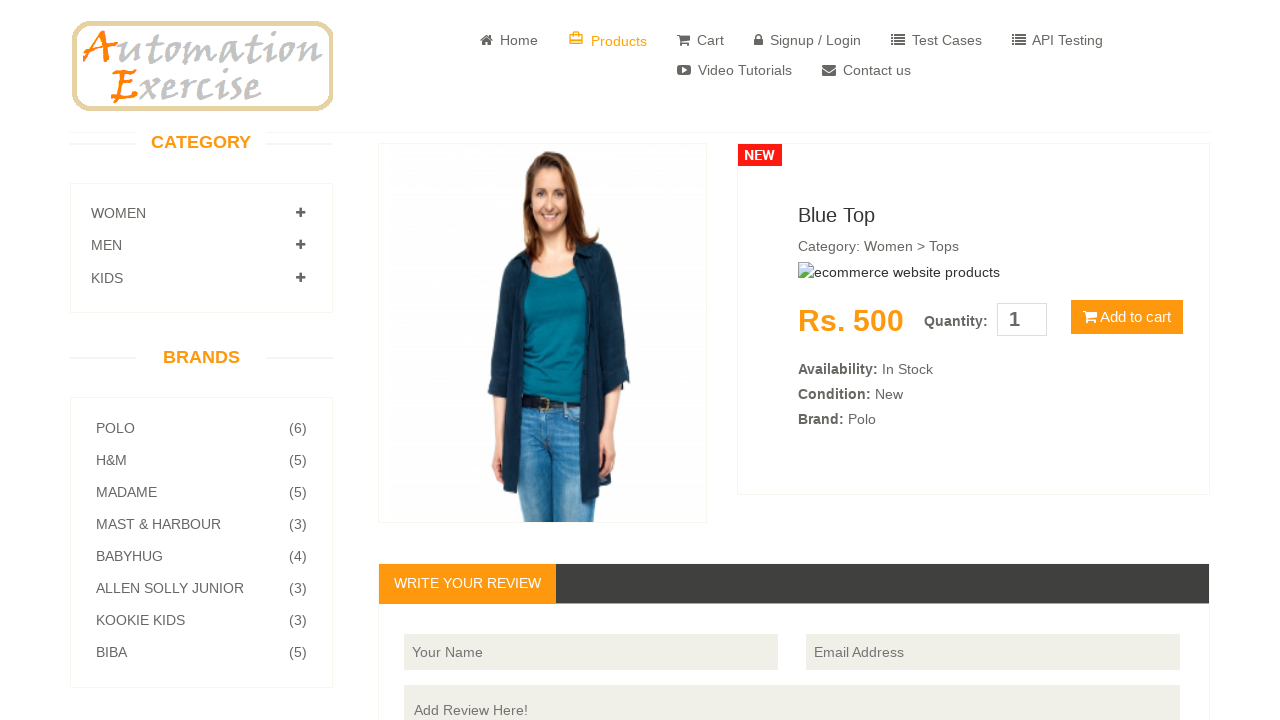

Waited for review name field to be available
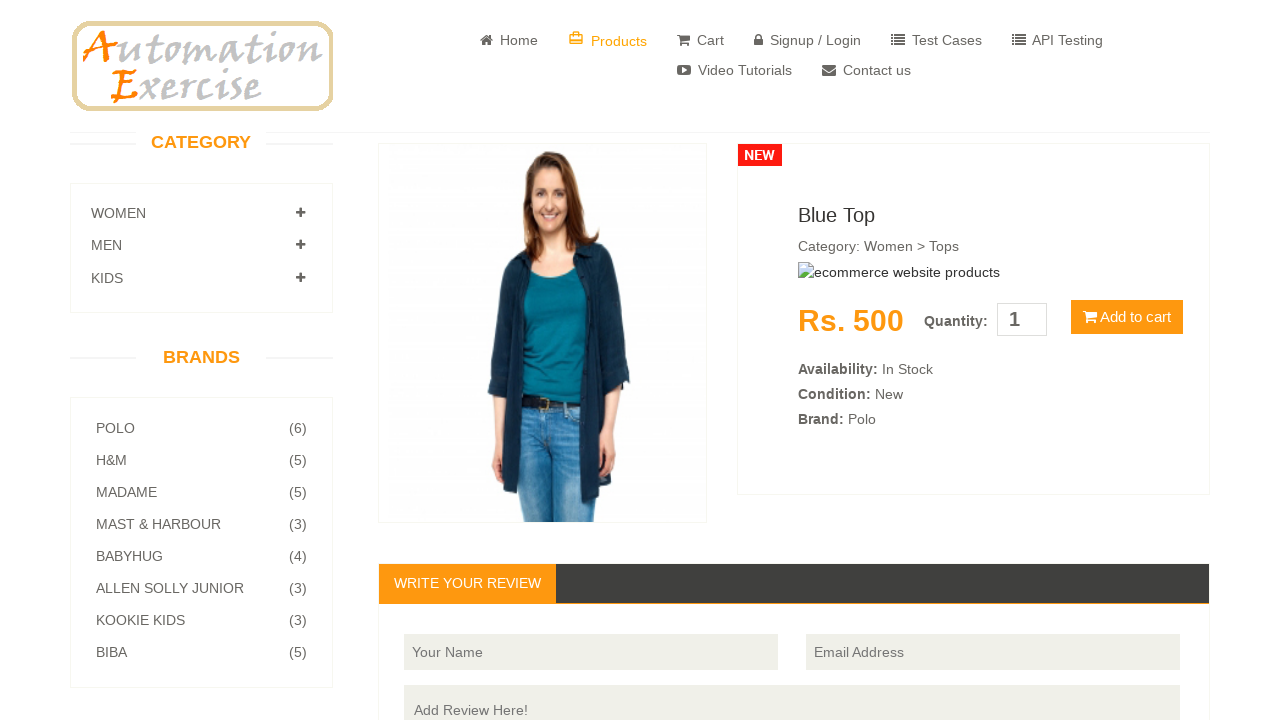

Scrolled review name field into view
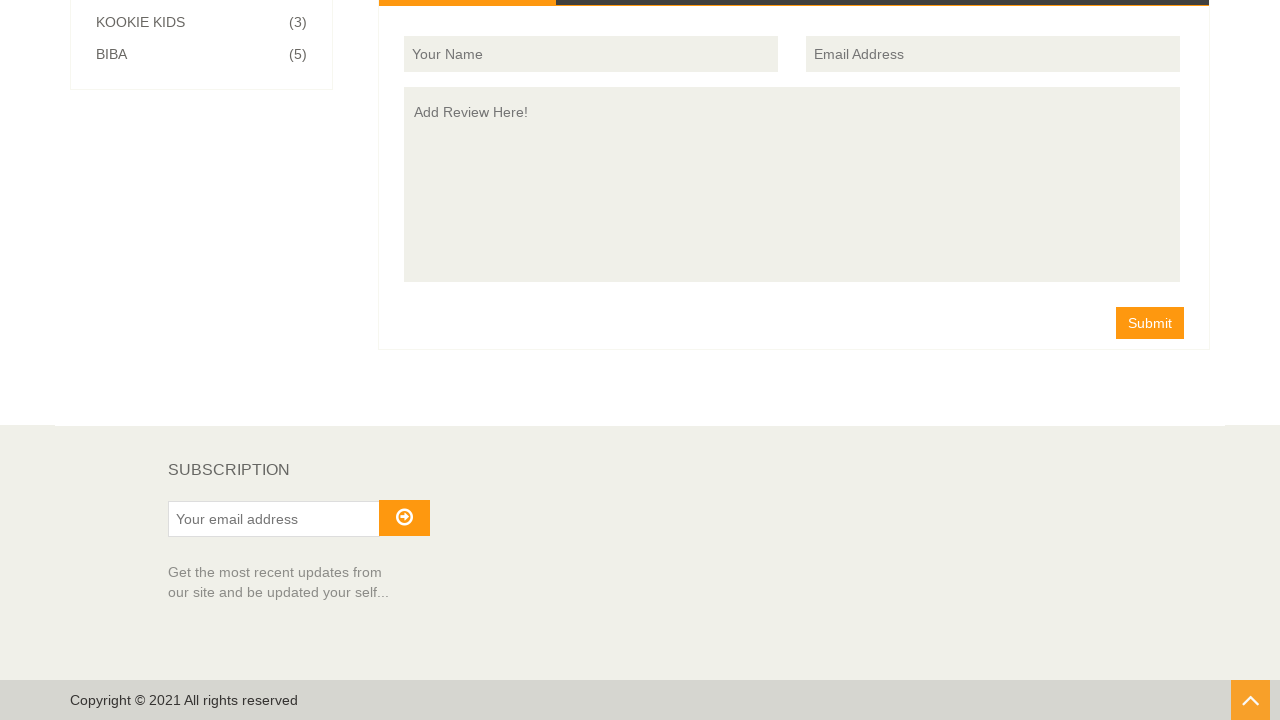

Filled review name field with 'Specific Name' on #name
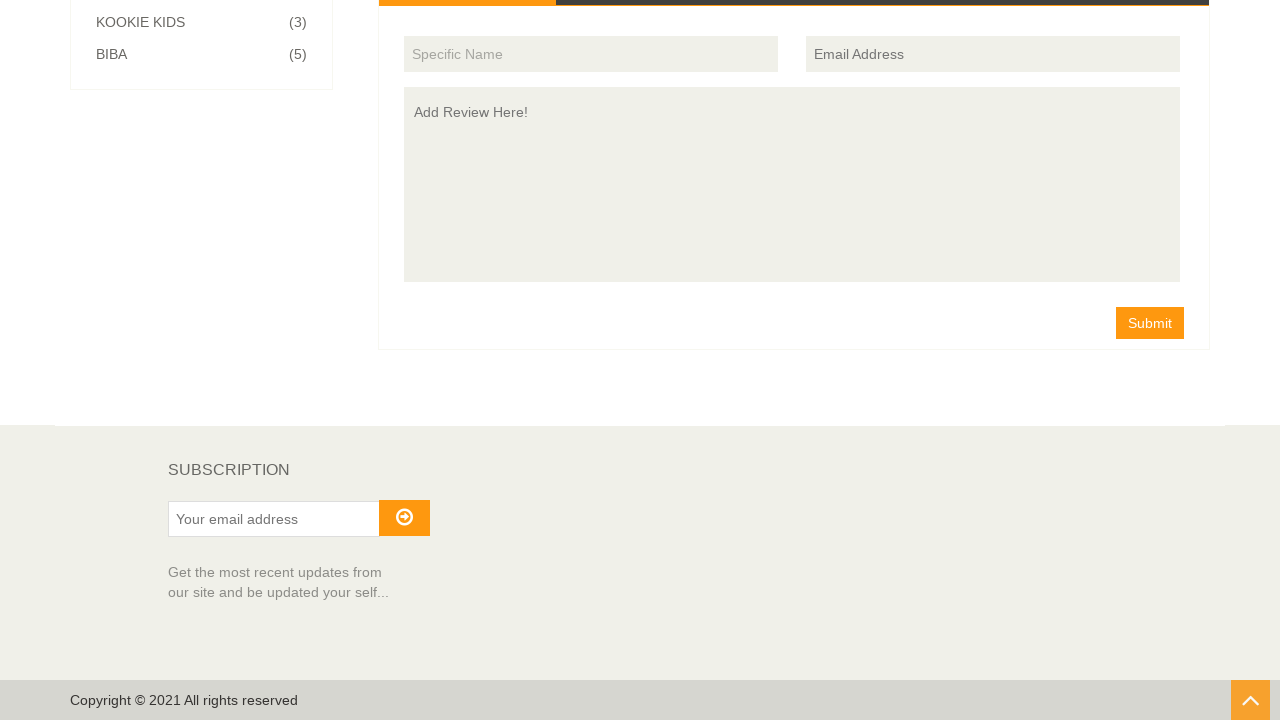

Filled review email field with 'yasministesting@domain.com' on #email
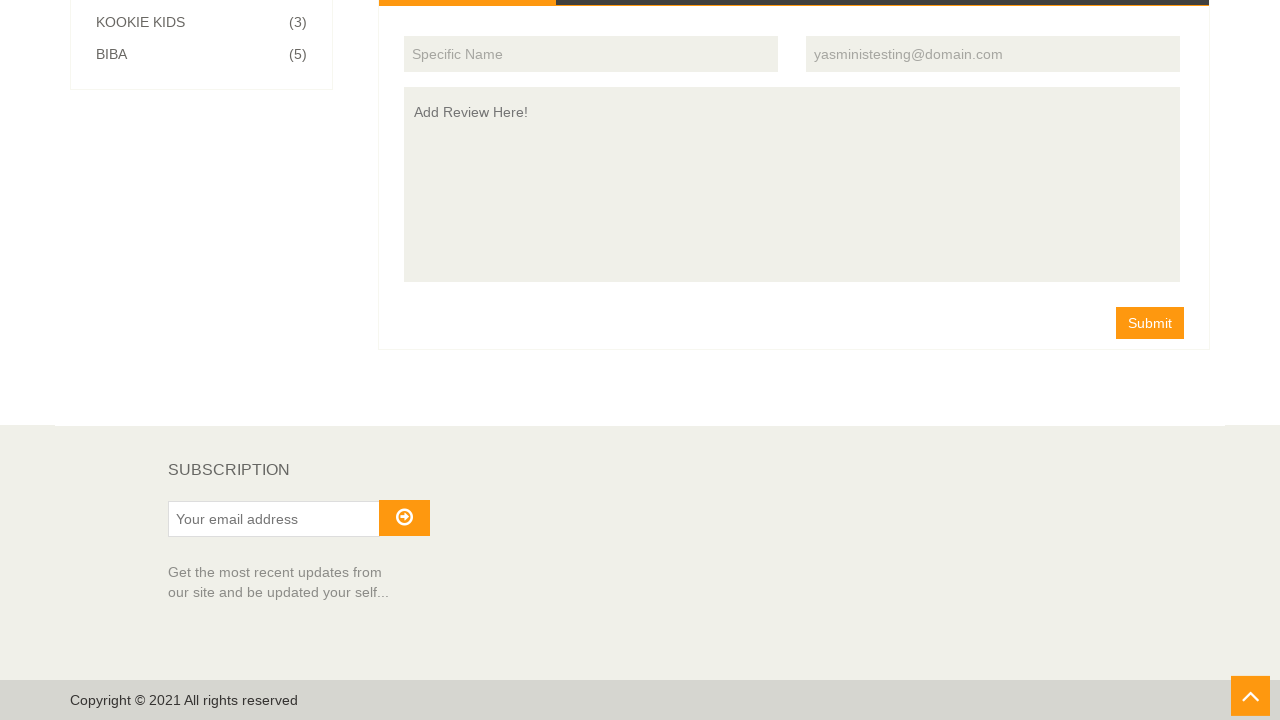

Filled review text field with product review content on #review
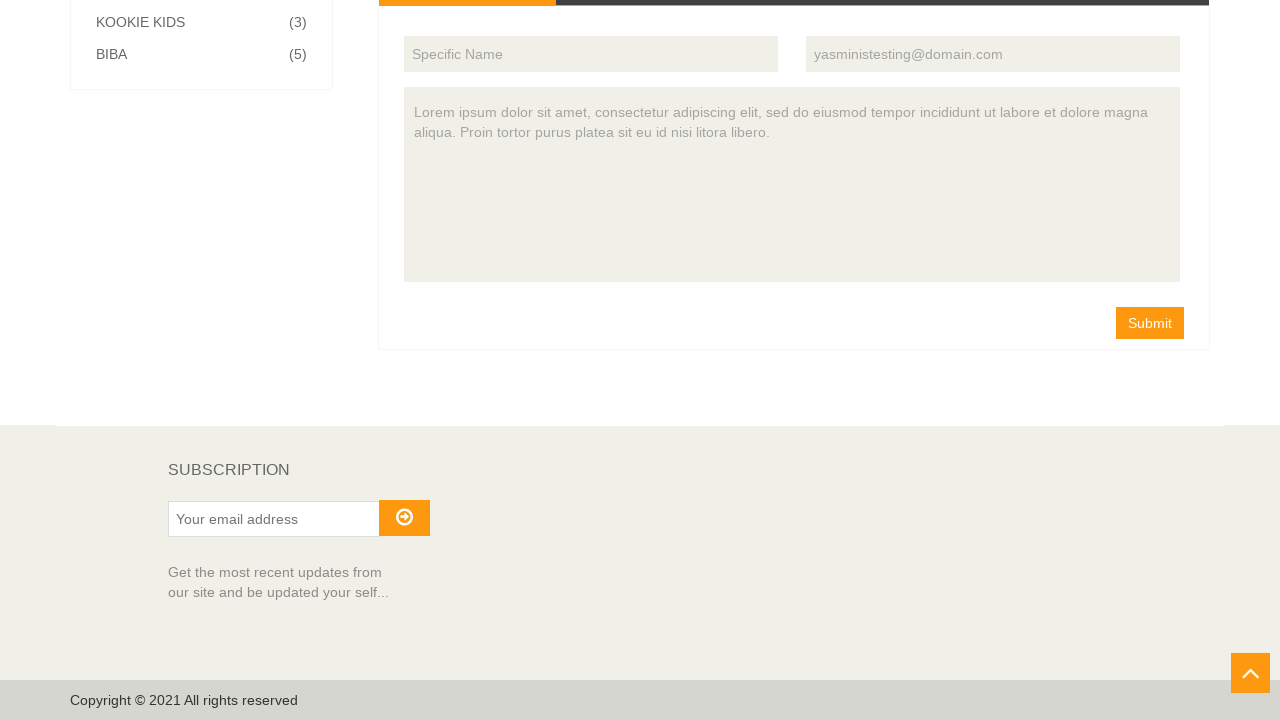

Clicked submit review button at (1150, 323) on #button-review
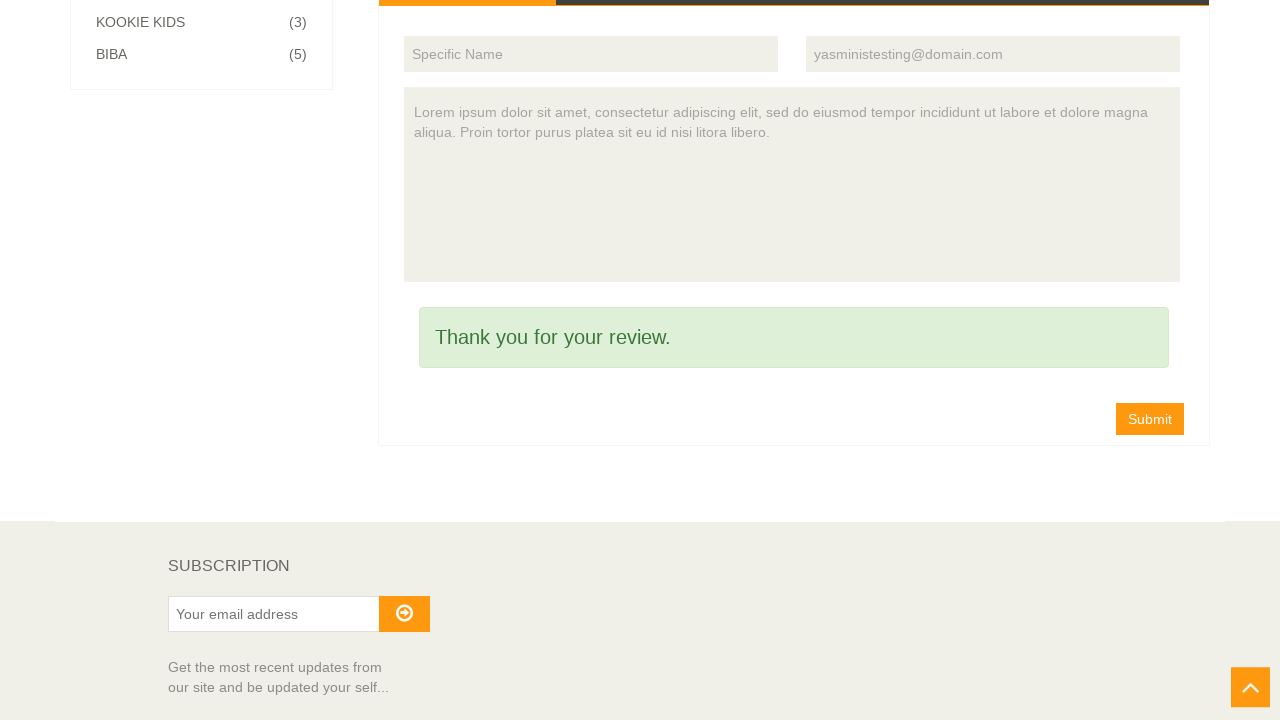

Verified success message appeared confirming review submission
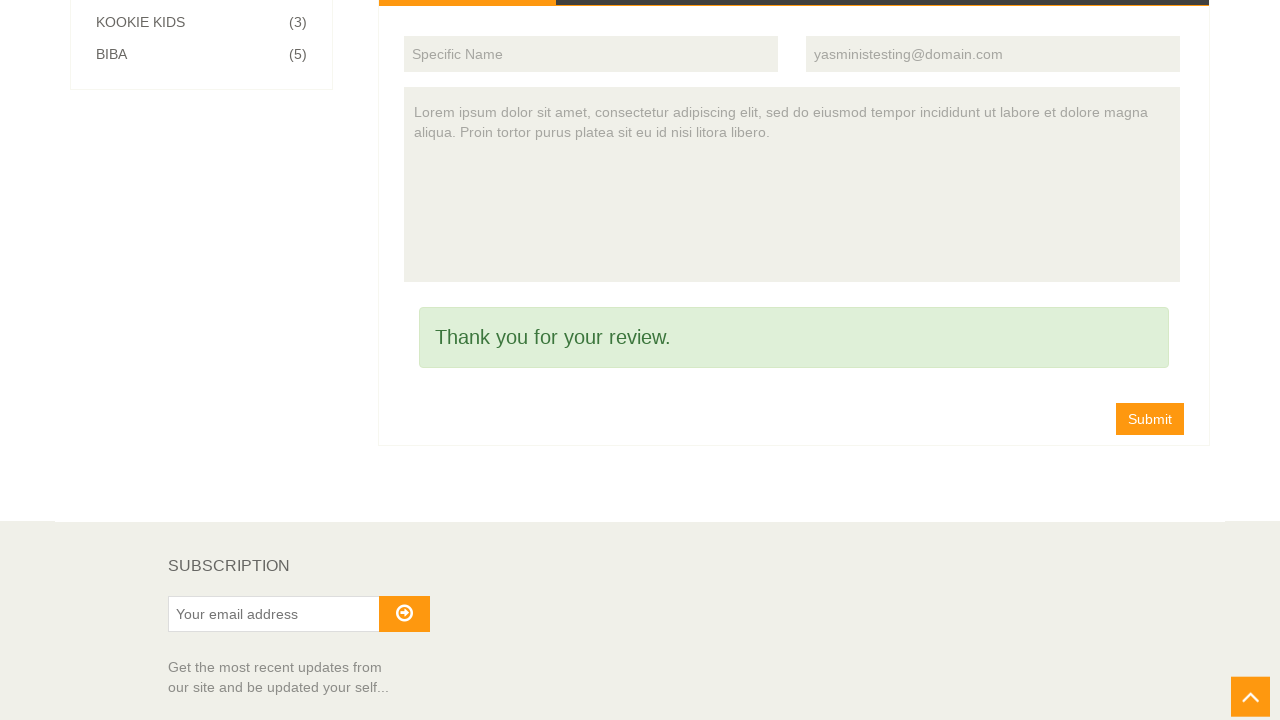

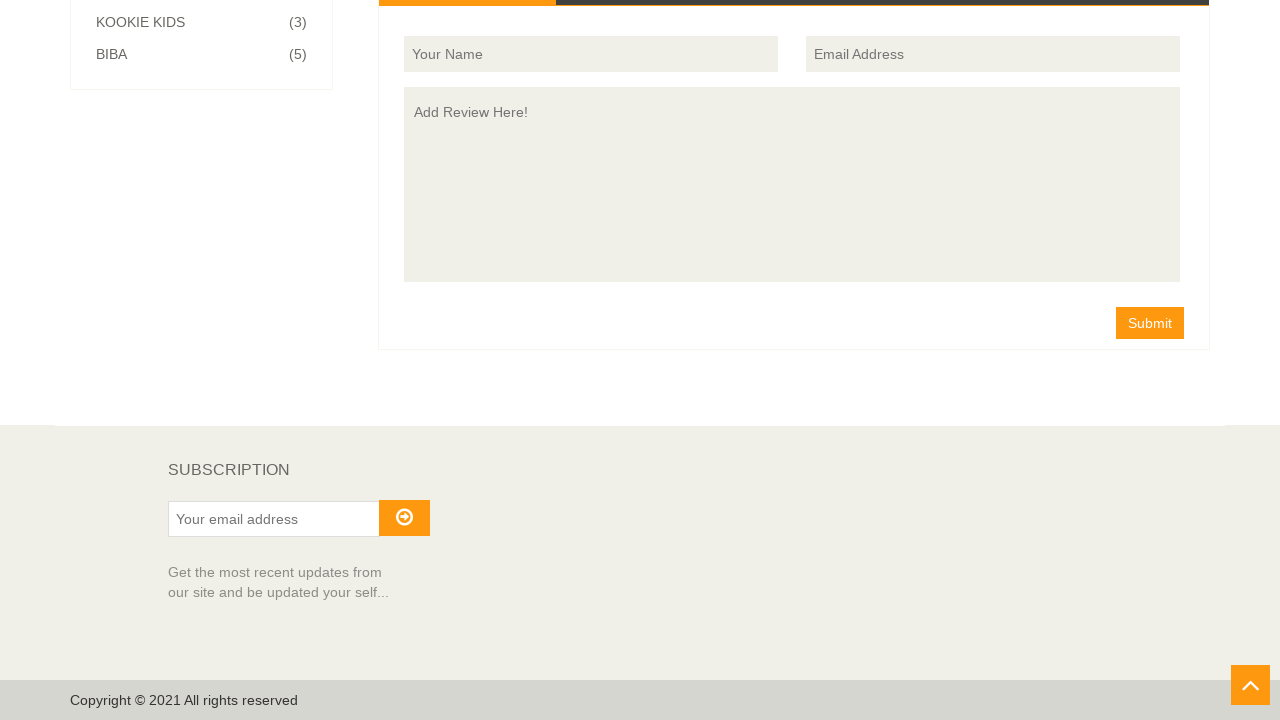